Tests confirmation alert by clicking confirm button and accepting the dialog

Starting URL: https://demoqa.com/alerts

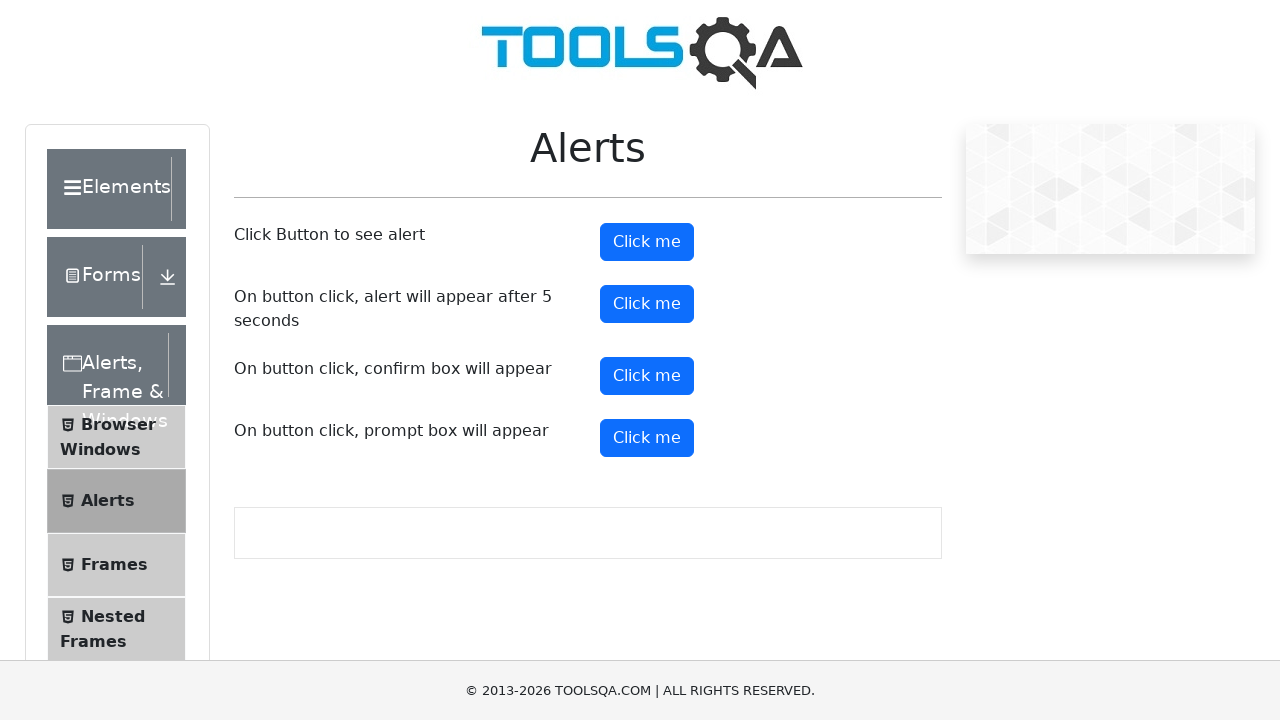

Set up dialog handler to accept alerts
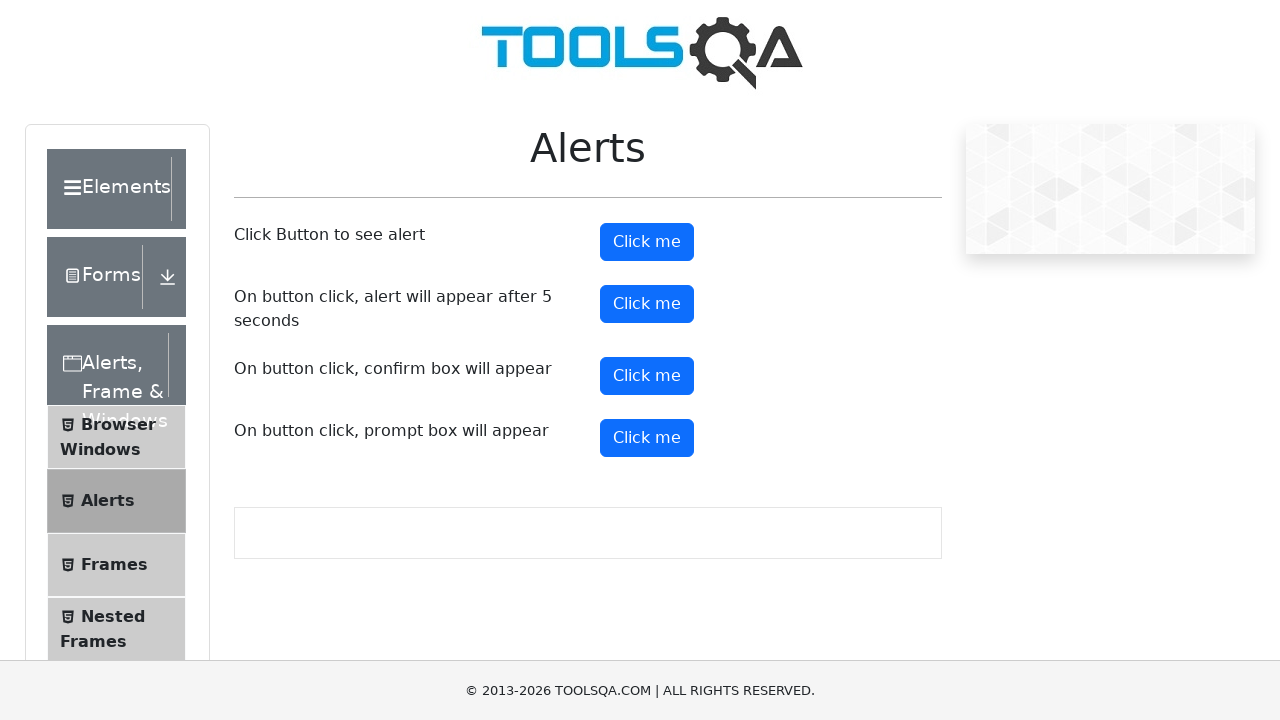

Clicked confirm button to trigger confirmation alert at (647, 376) on #confirmButton
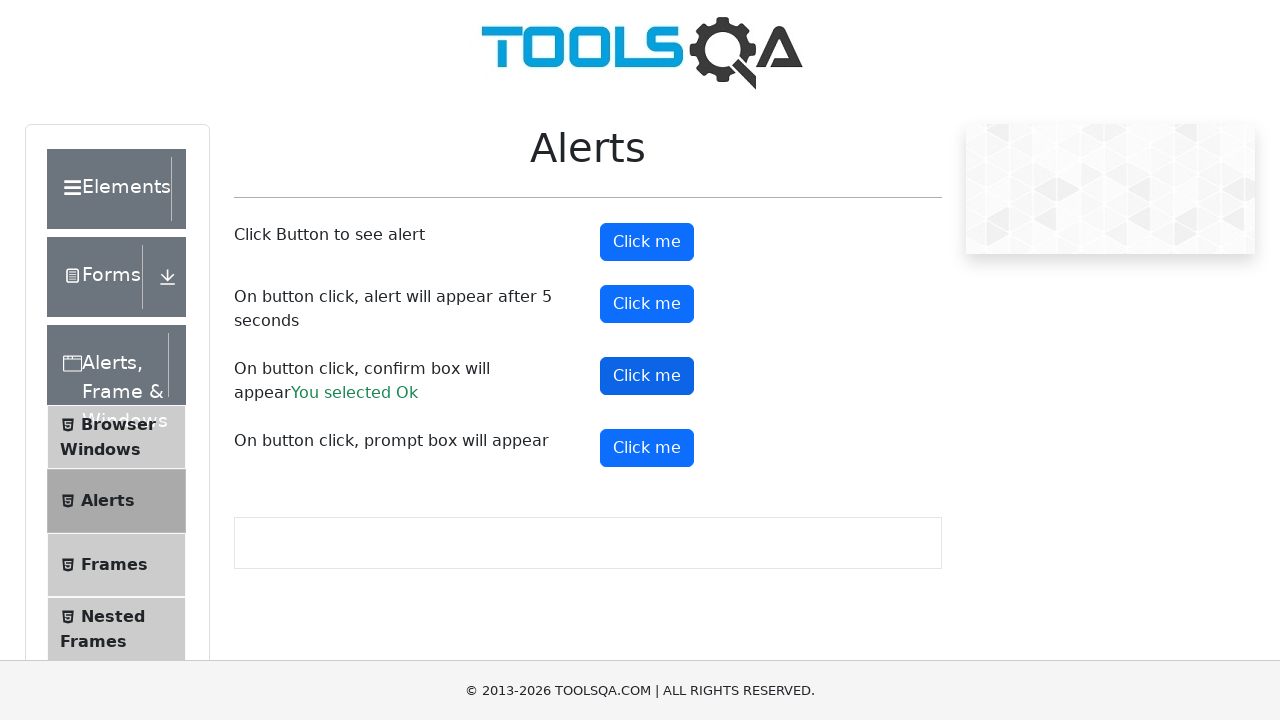

Waited for alert to be processed
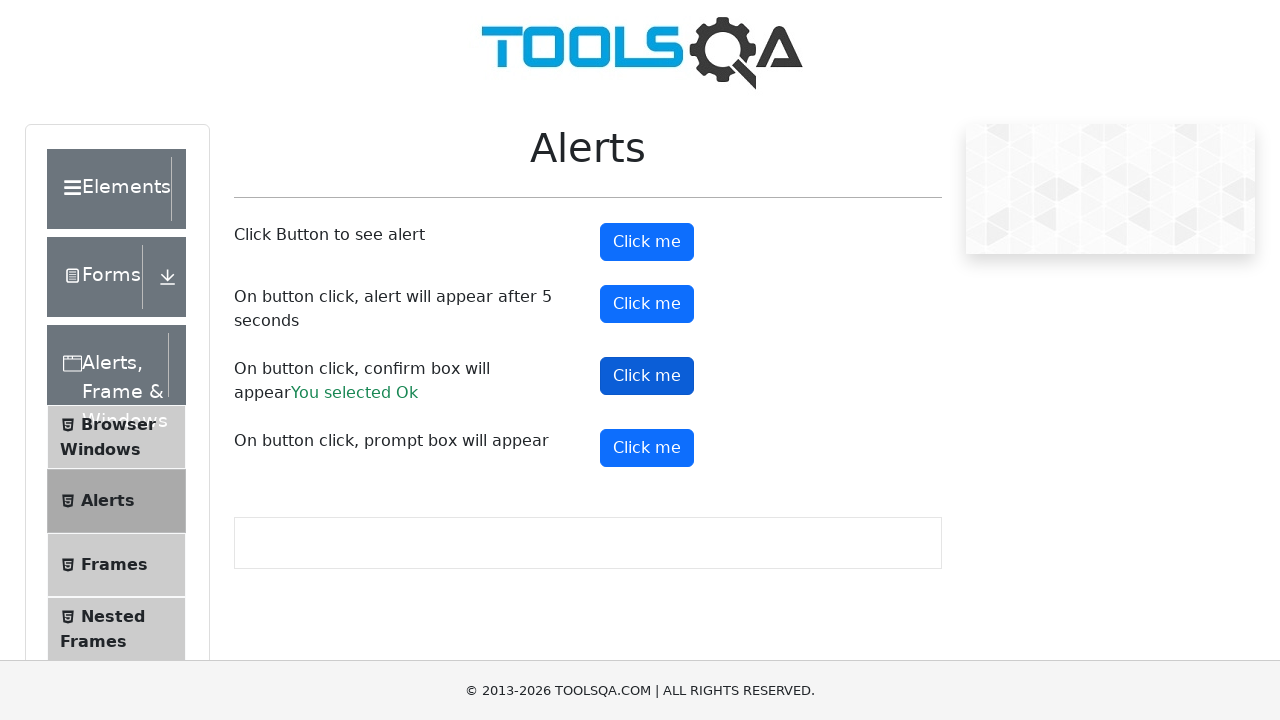

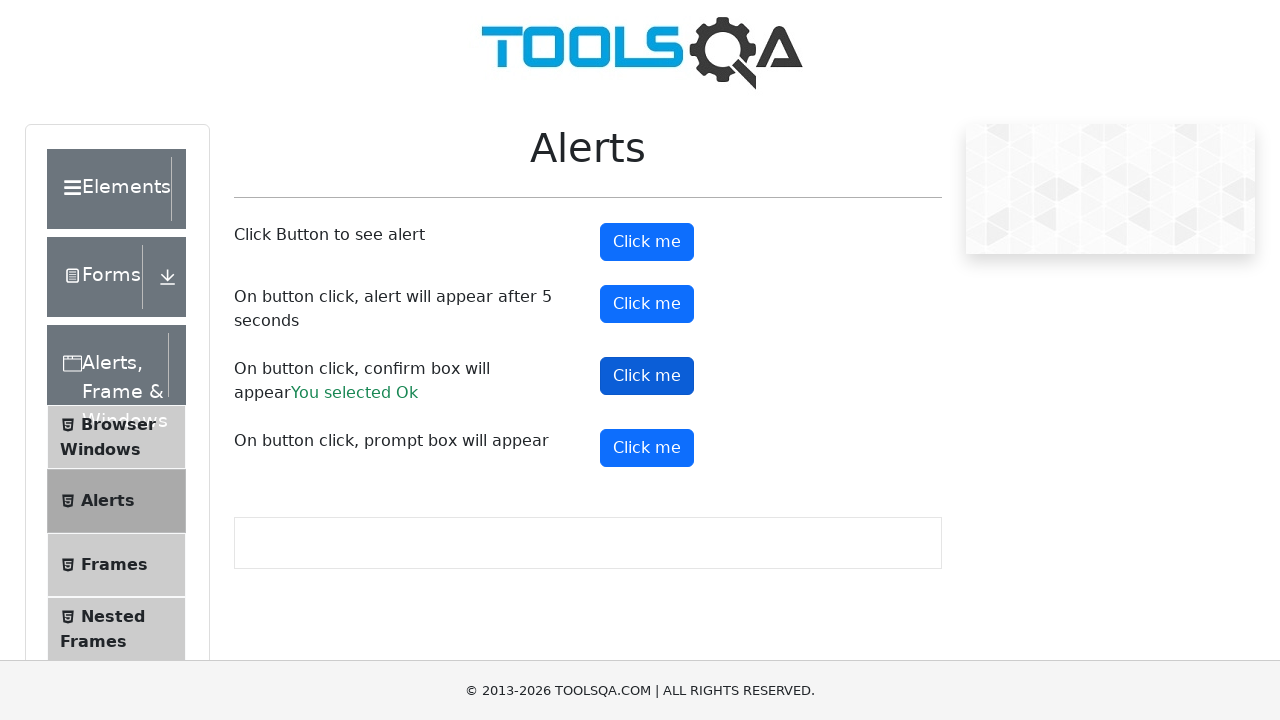